Tests an e-commerce grocery shopping flow by searching for products containing "ber", adding matching items to cart, proceeding to checkout, and applying a promo code.

Starting URL: https://rahulshettyacademy.com/seleniumPractise/

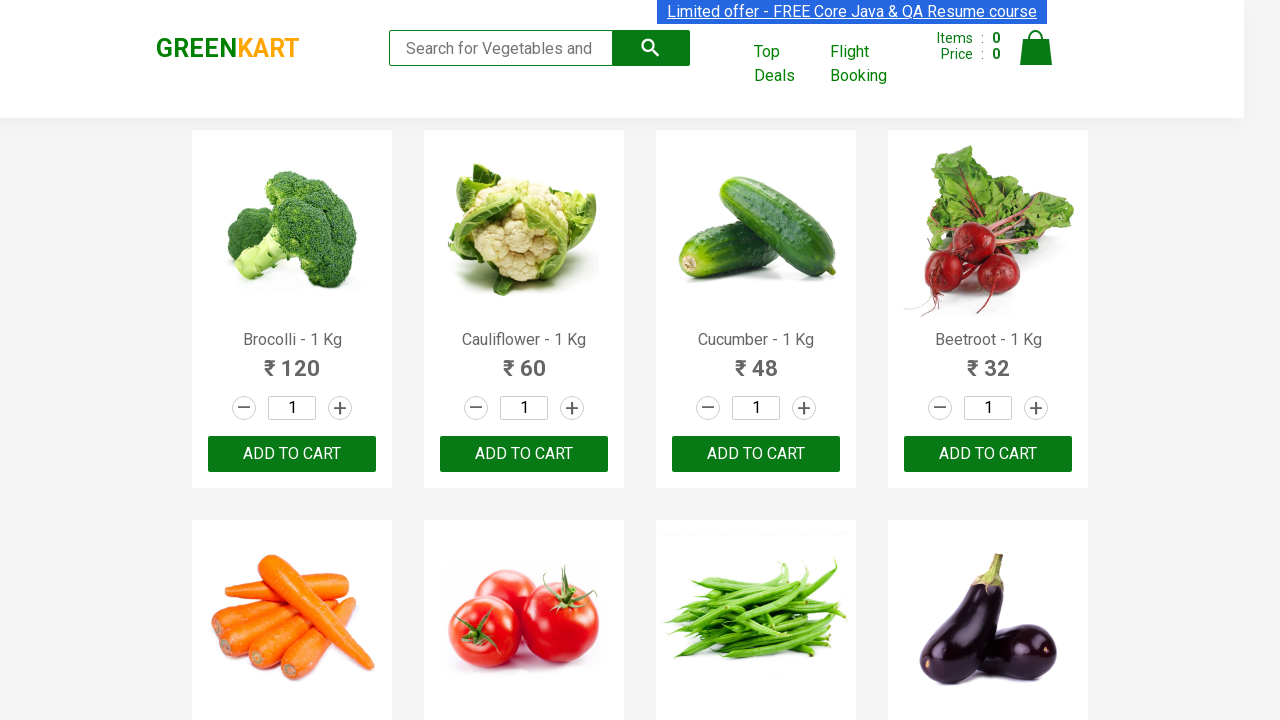

Filled search field with 'ber' on input.search-keyword
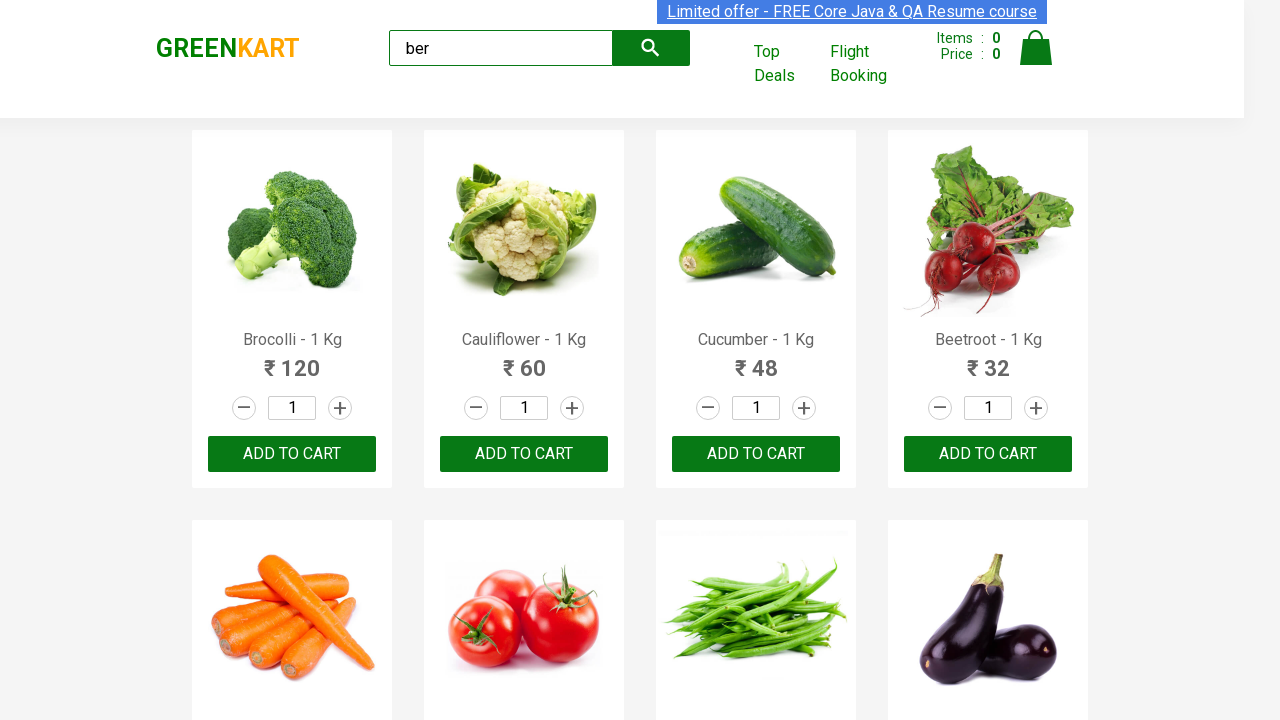

Waited 4 seconds for search results to load
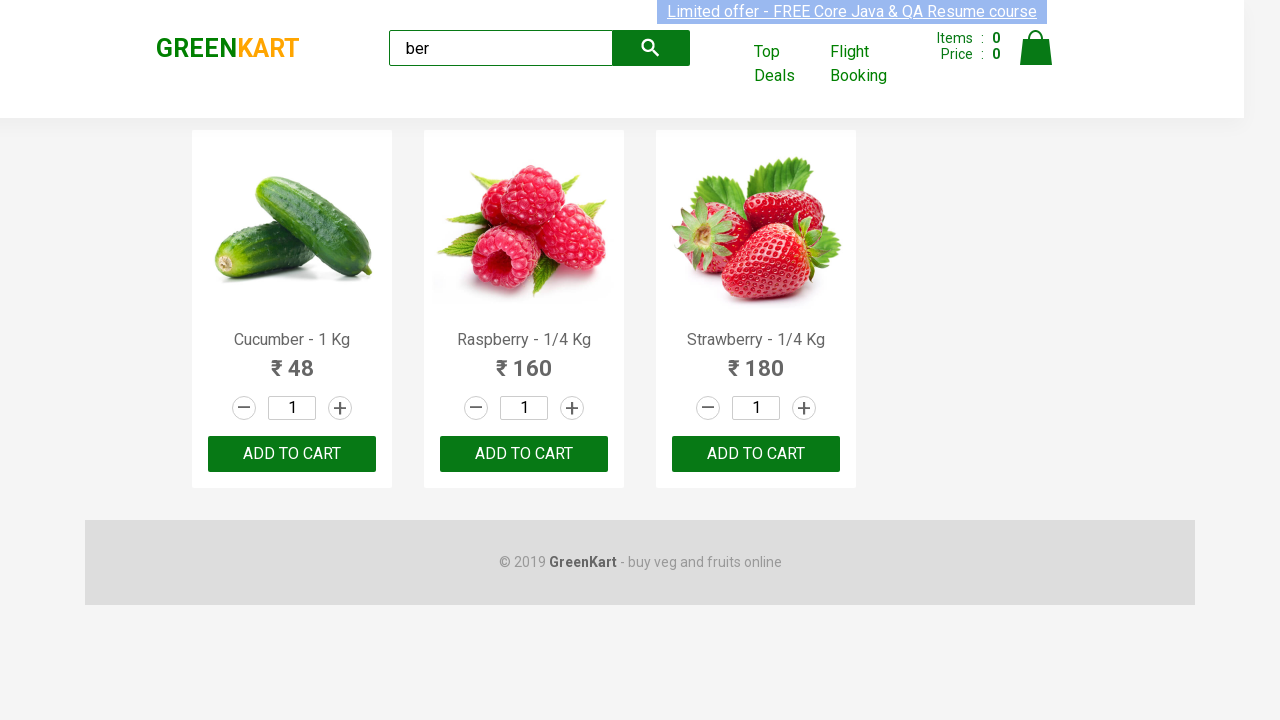

Clicked 'Add to Cart' button for a product containing 'ber' at (292, 454) on xpath=//div[@class='product-action']/button >> nth=0
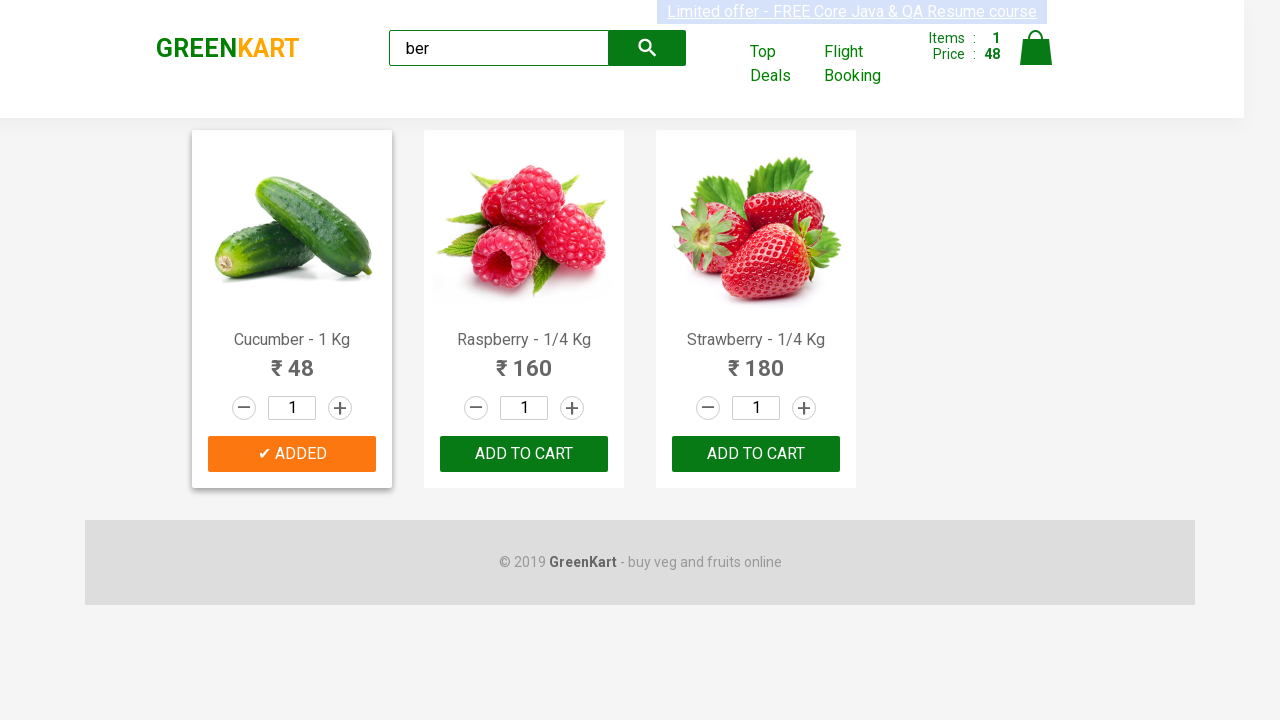

Clicked 'Add to Cart' button for a product containing 'ber' at (524, 454) on xpath=//div[@class='product-action']/button >> nth=1
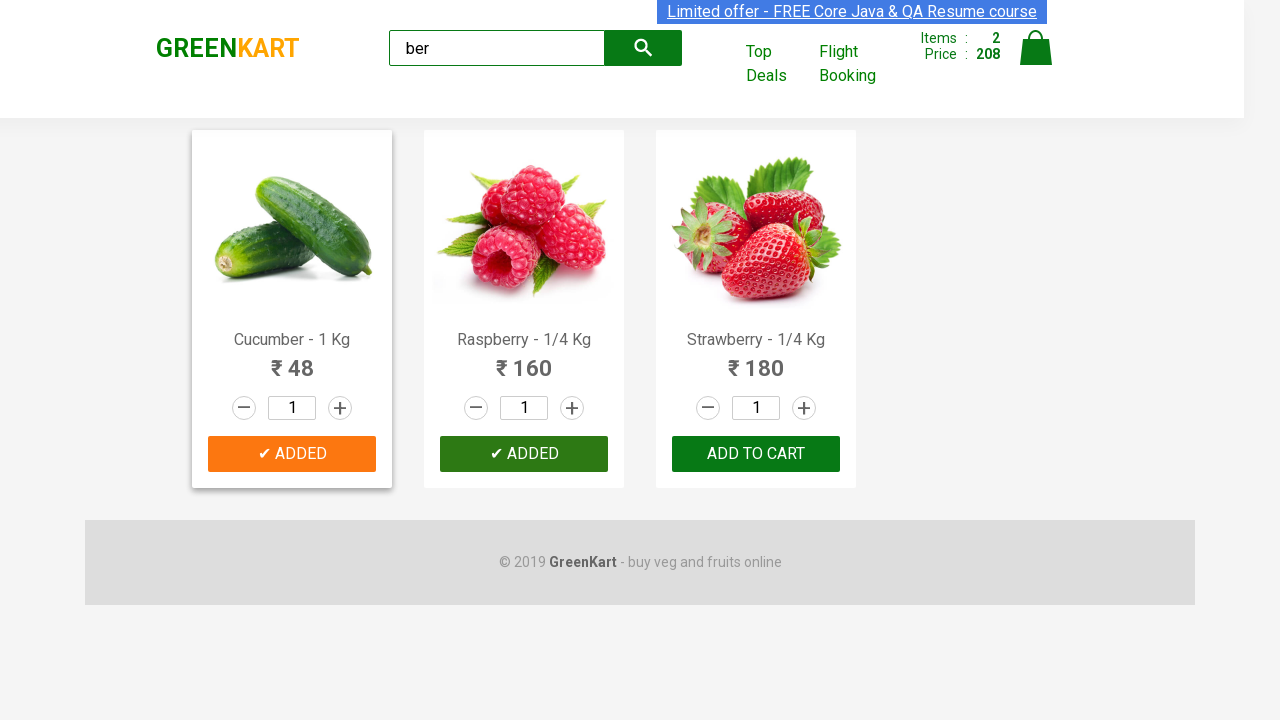

Clicked 'Add to Cart' button for a product containing 'ber' at (756, 454) on xpath=//div[@class='product-action']/button >> nth=2
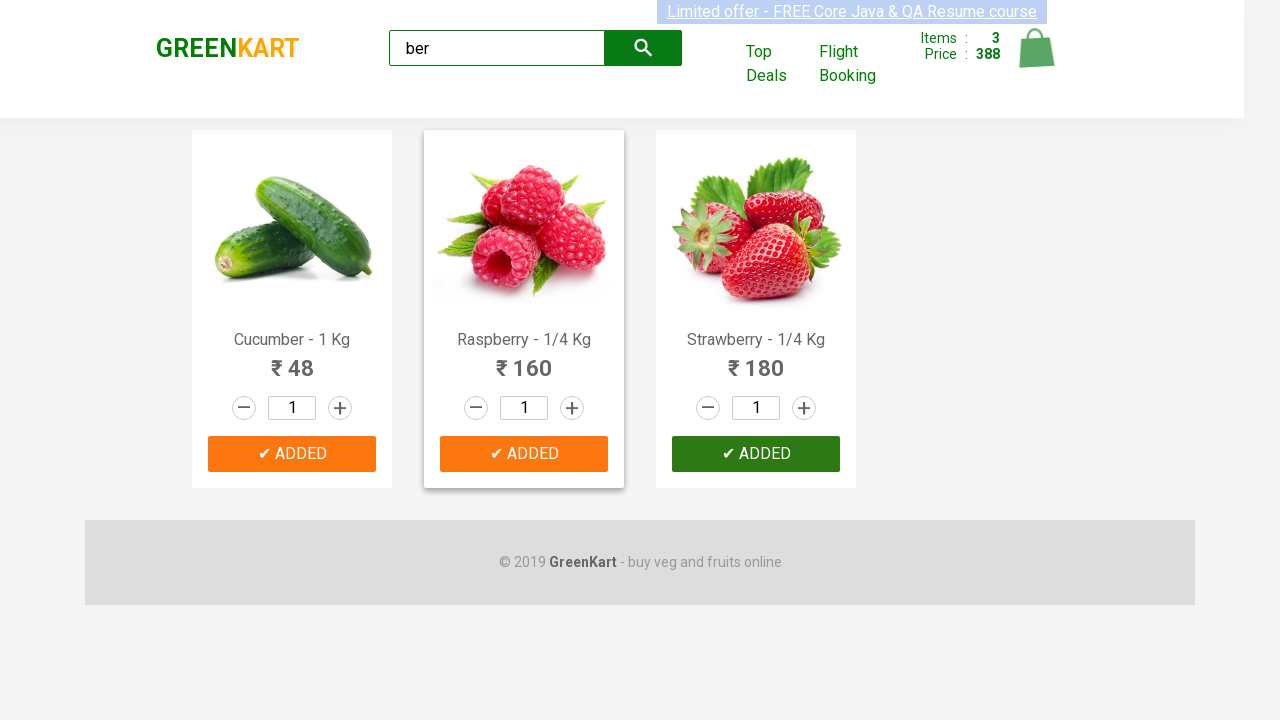

Clicked cart icon to view cart at (1036, 48) on img[alt='Cart']
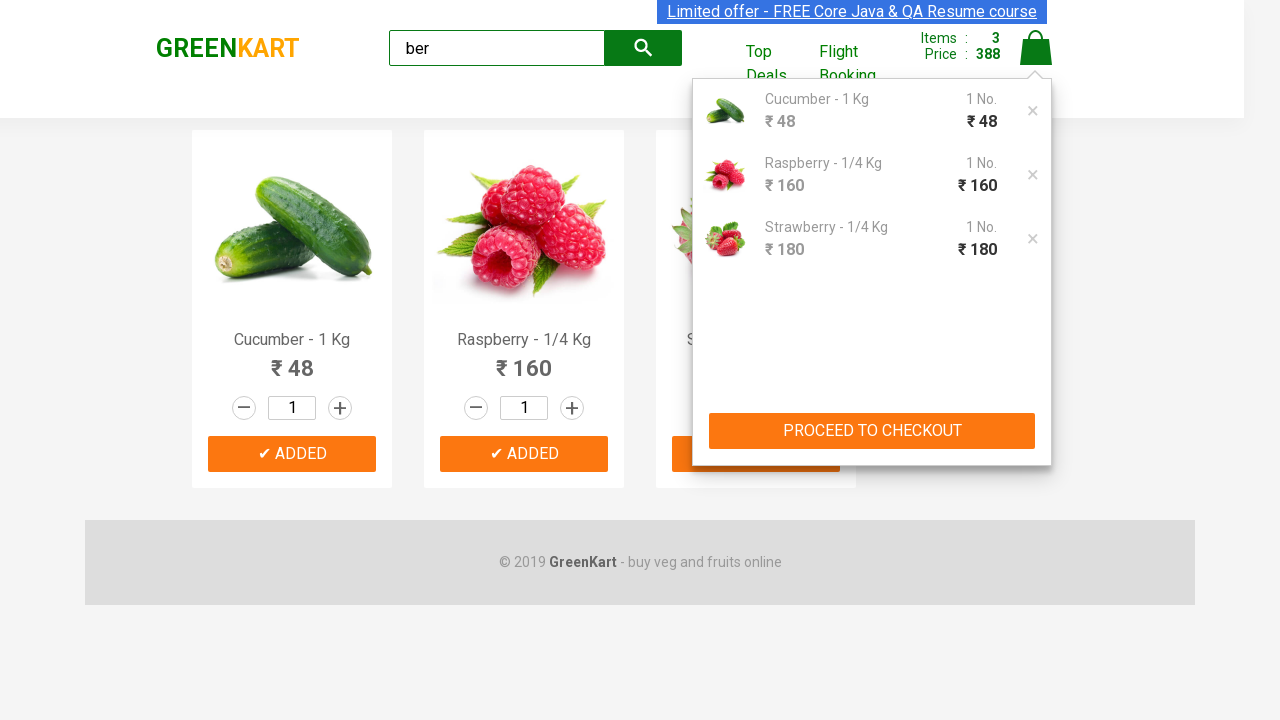

Clicked 'PROCEED TO CHECKOUT' button at (872, 431) on xpath=//button[text()='PROCEED TO CHECKOUT']
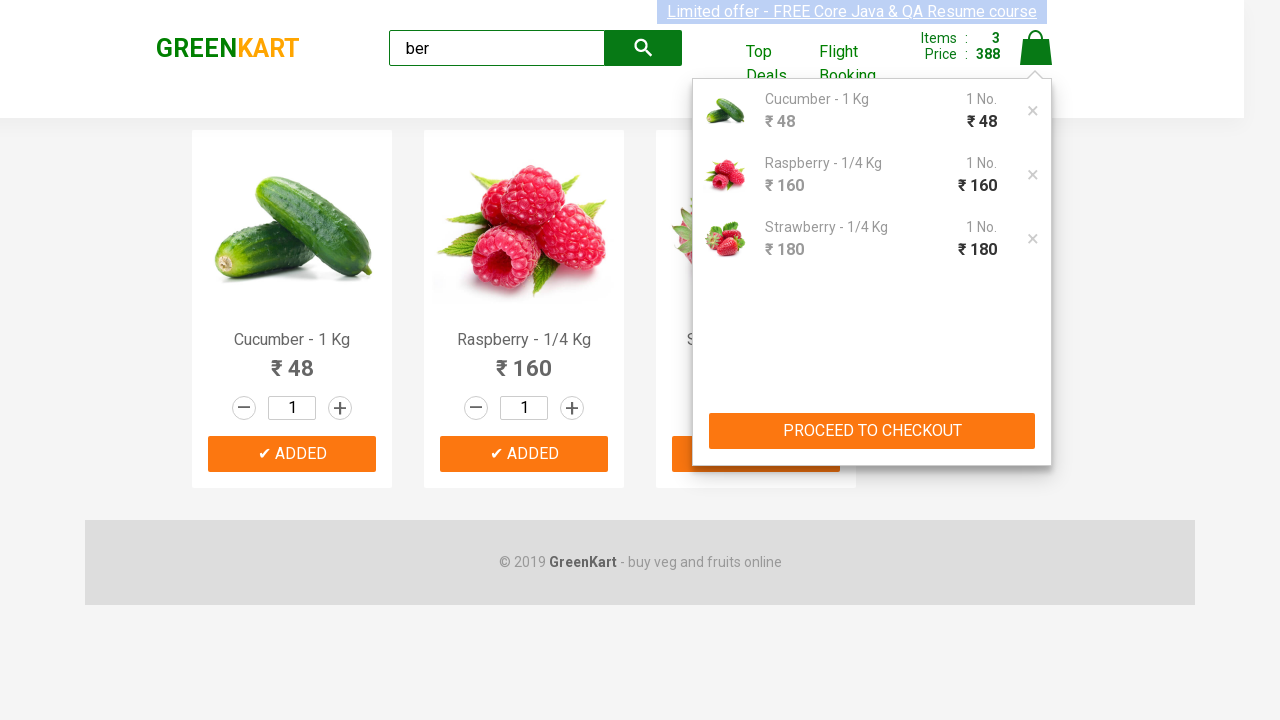

Entered promo code 'rahulshettyacademy' on .promoCode
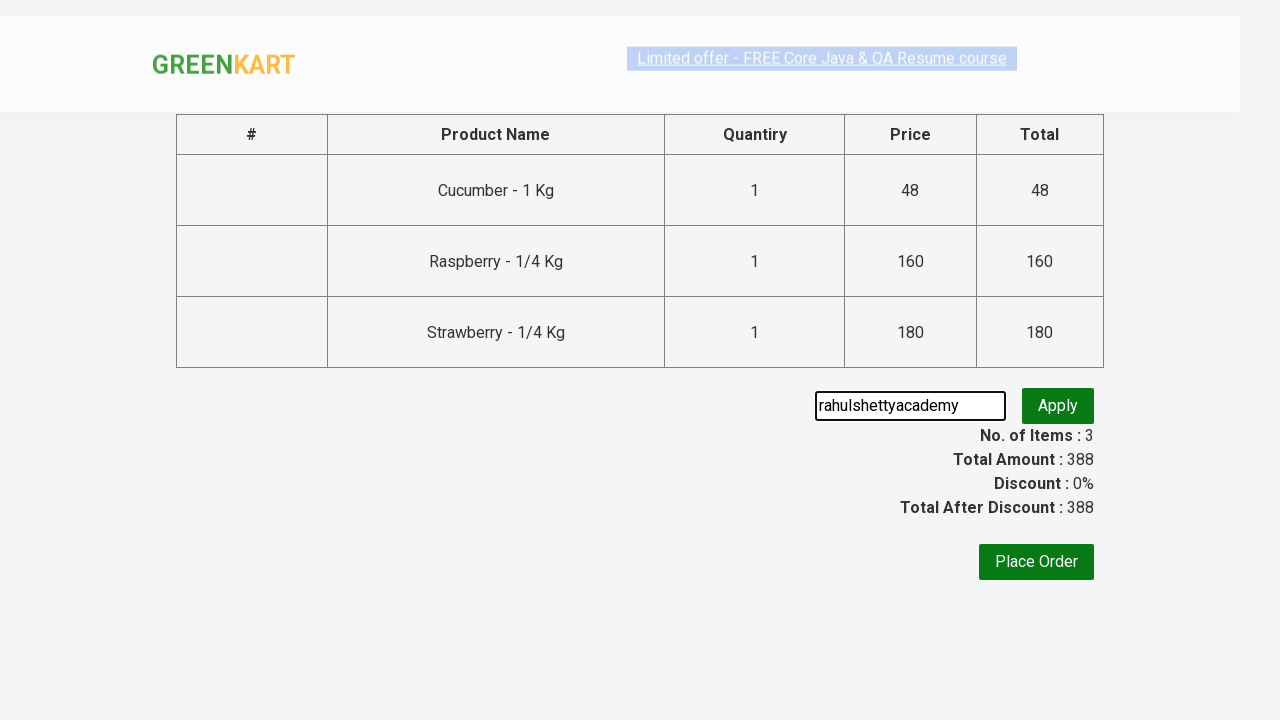

Clicked 'Apply' button to apply promo code at (1058, 406) on .promoBtn
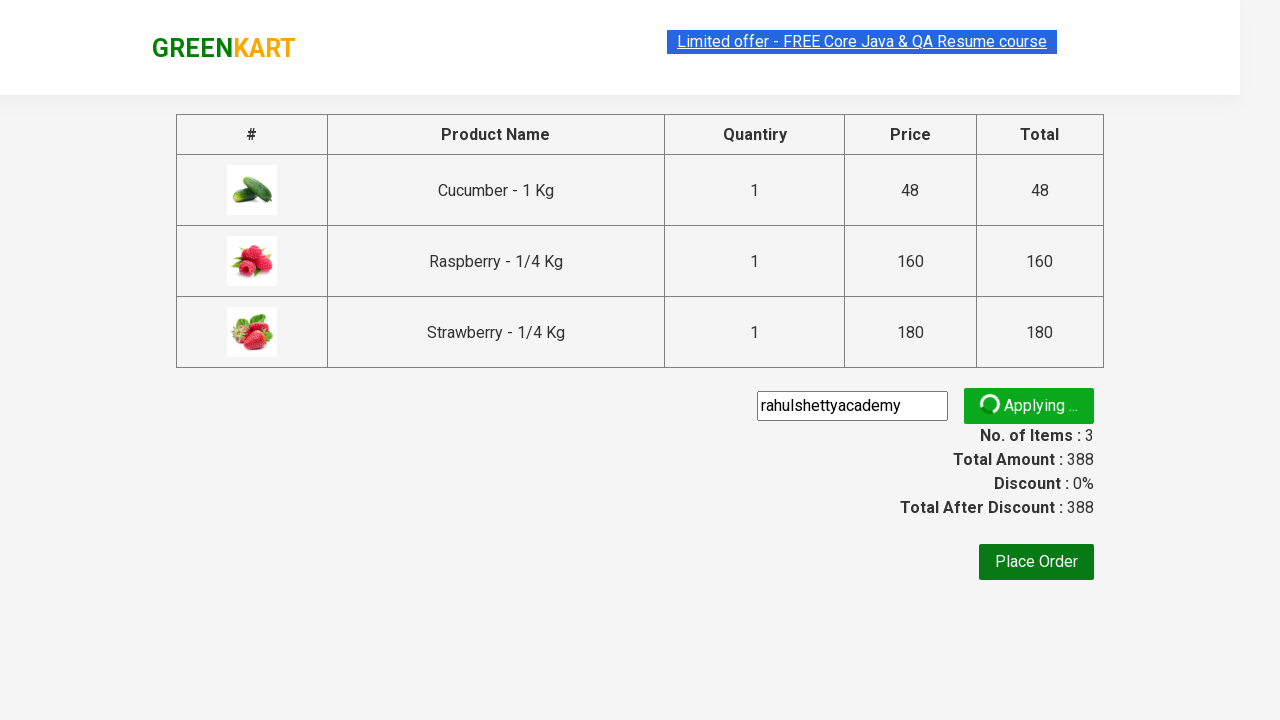

Promo code applied successfully - promo info appeared
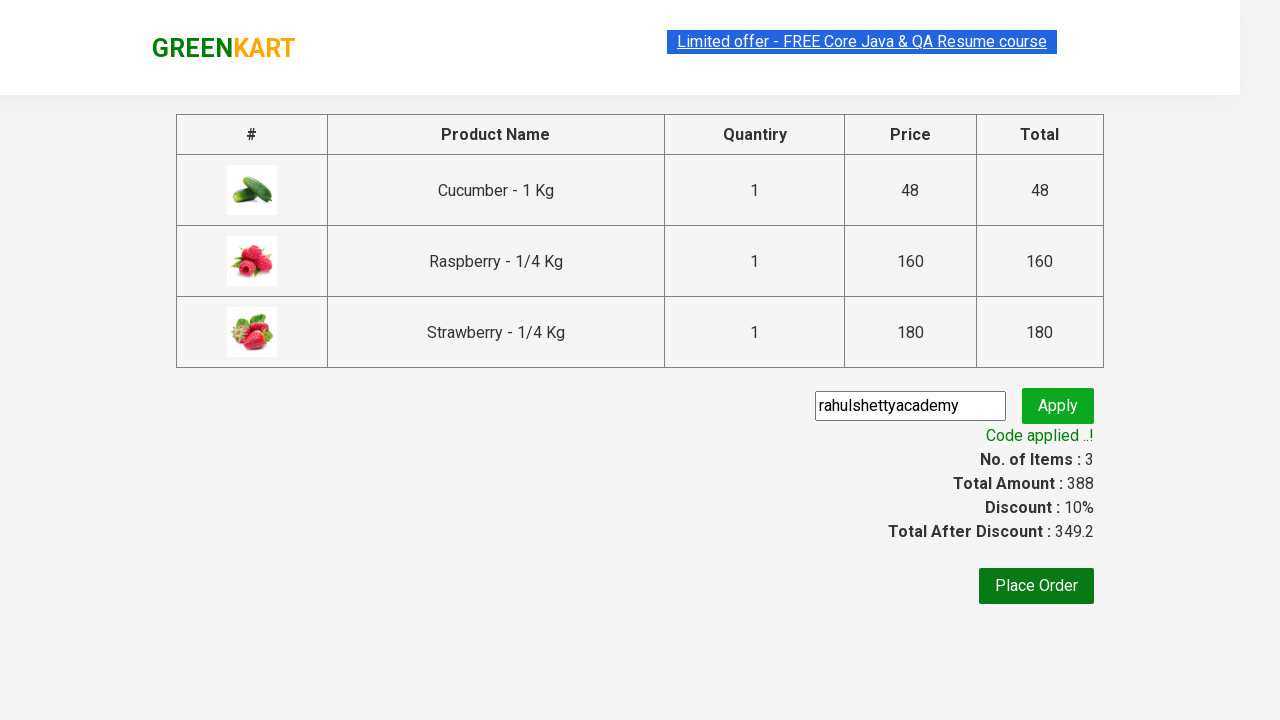

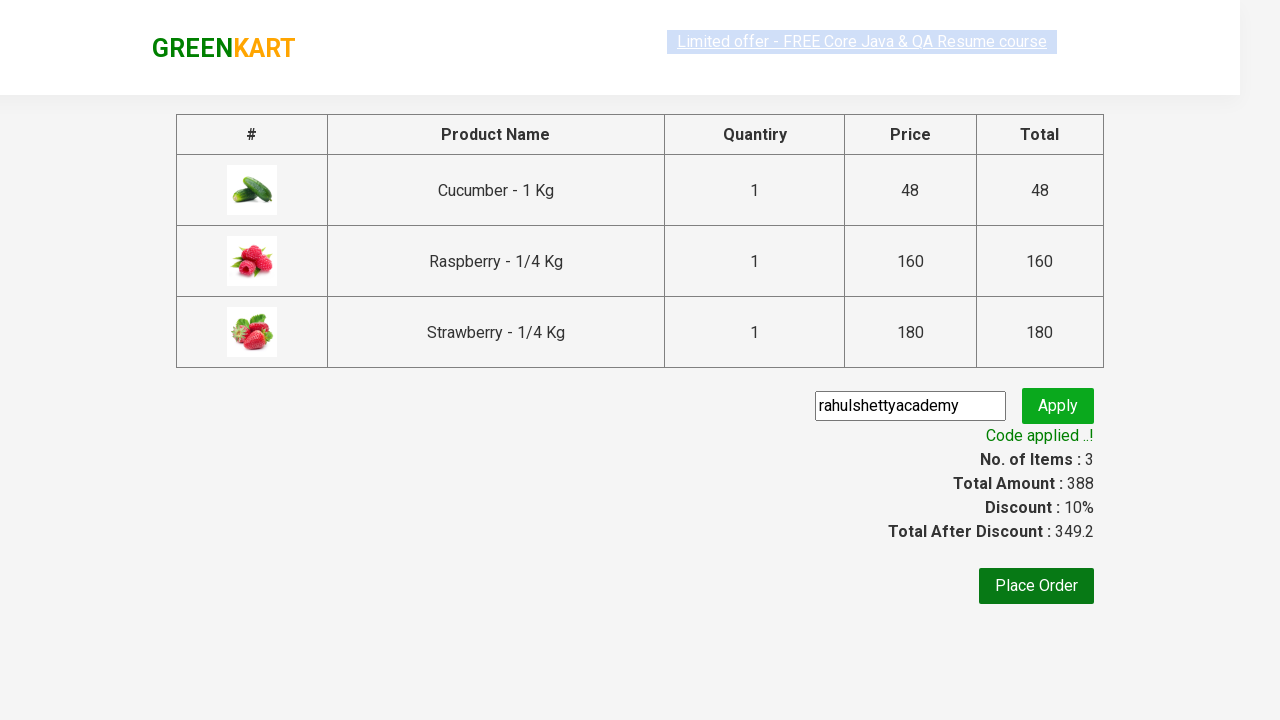